Tests iframe handling by switching to an iframe, clicking an element inside it, and switching back to the parent frame

Starting URL: https://www.globalsqa.com/demo-site/frames-and-windows/#iFrame

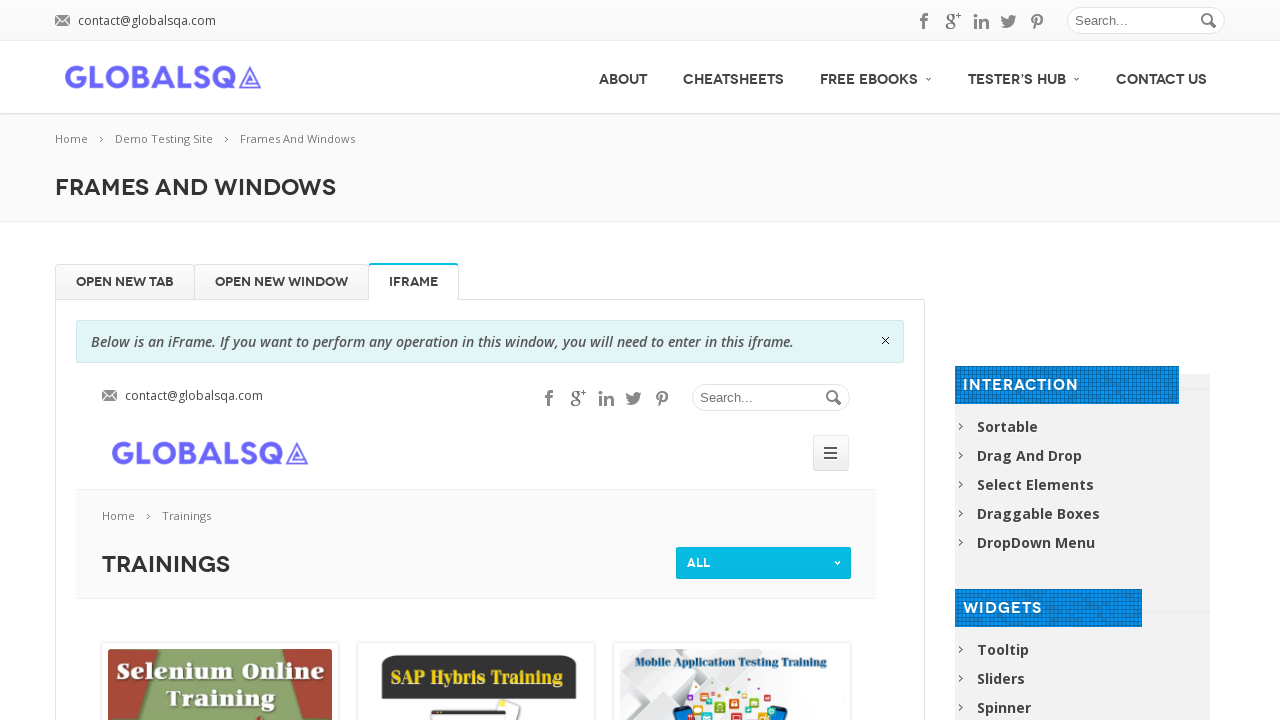

Waited for iframe with data-src='https://www.globalsqa.com/trainings/' to be available
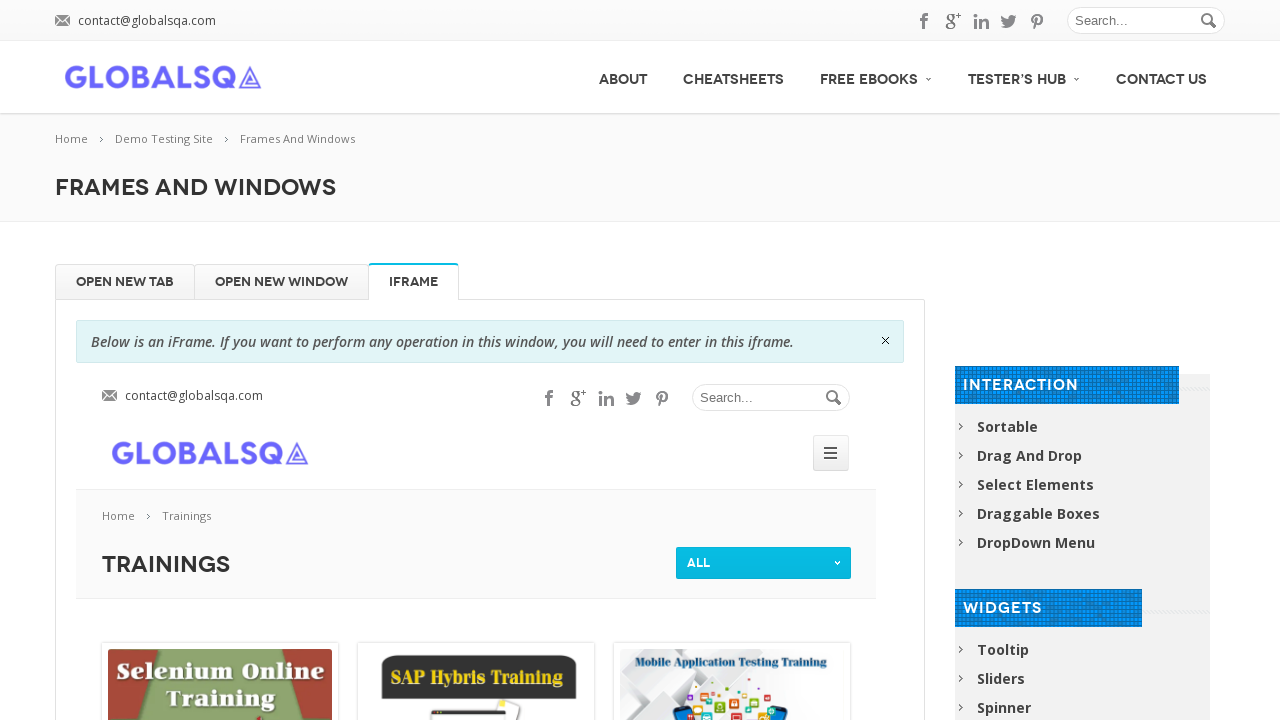

Located iframe element using frame_locator
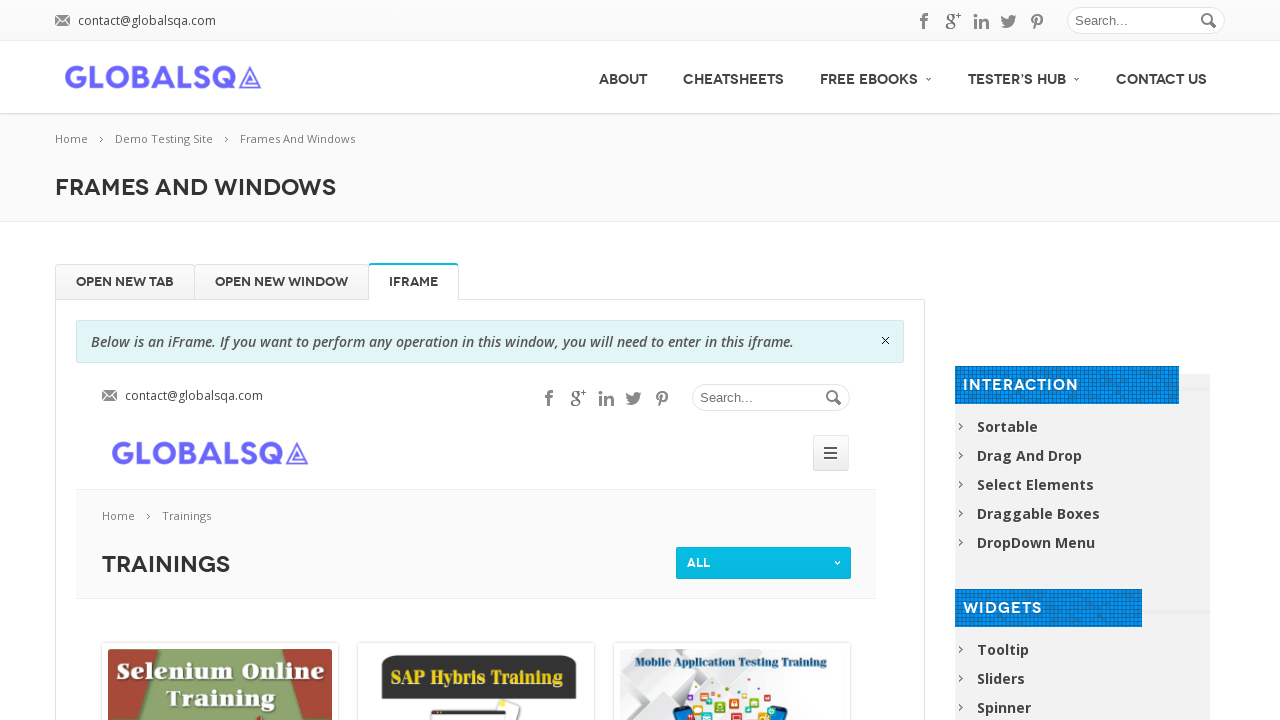

Clicked 'All' filter button inside the iframe at (764, 563) on xpath=//iframe[@data-src='https://www.globalsqa.com/trainings/'] >> internal:con
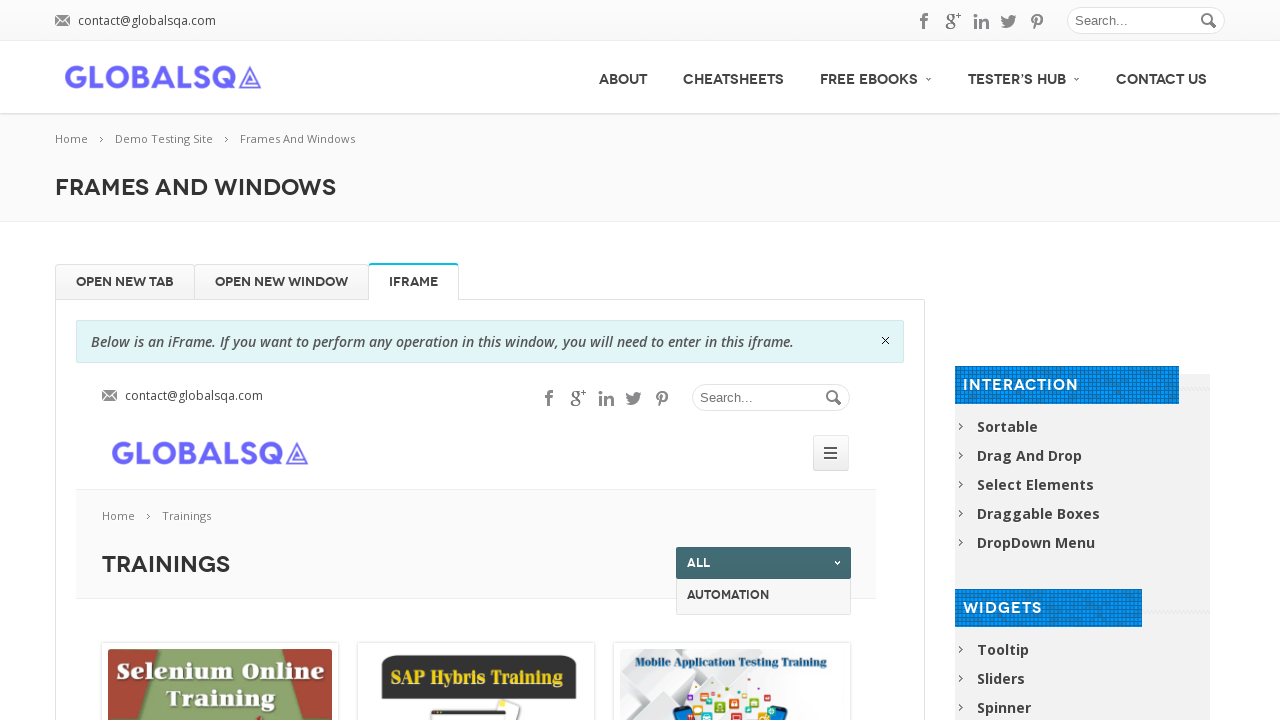

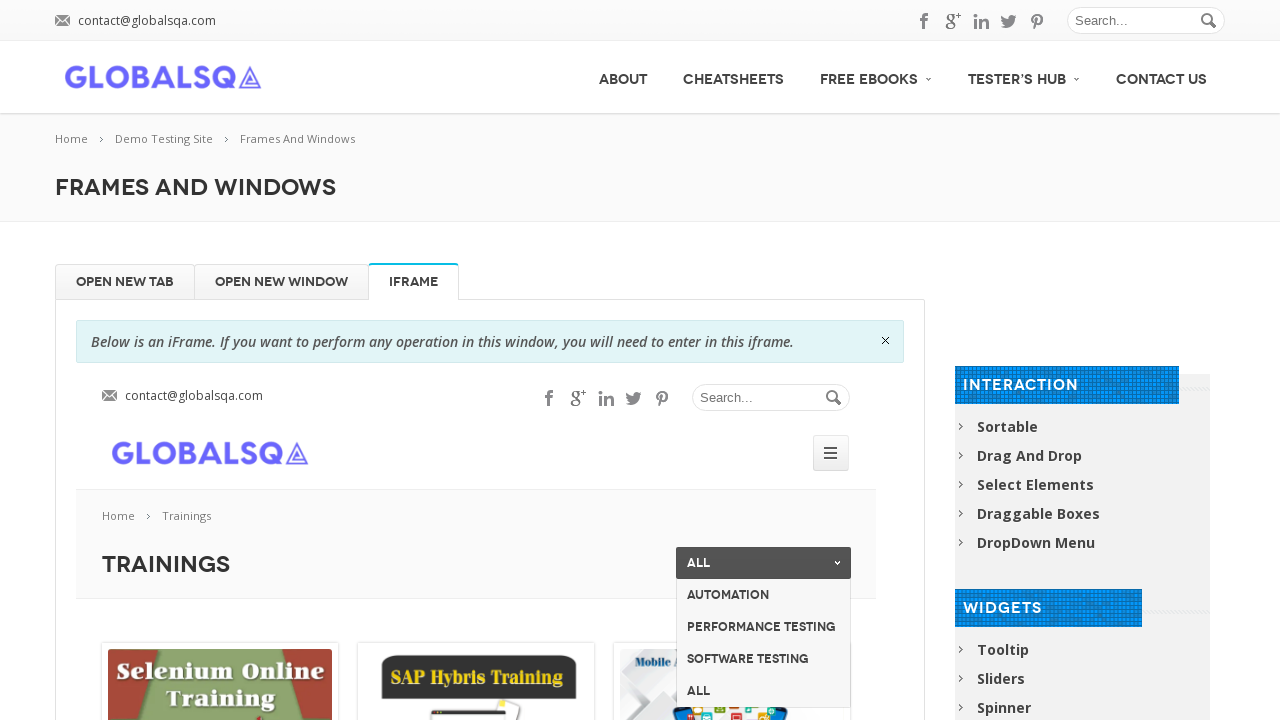